Tests the download flow on Bootstrap website by navigating through docs to the download section and clicking the download link

Starting URL: https://getbootstrap.com/

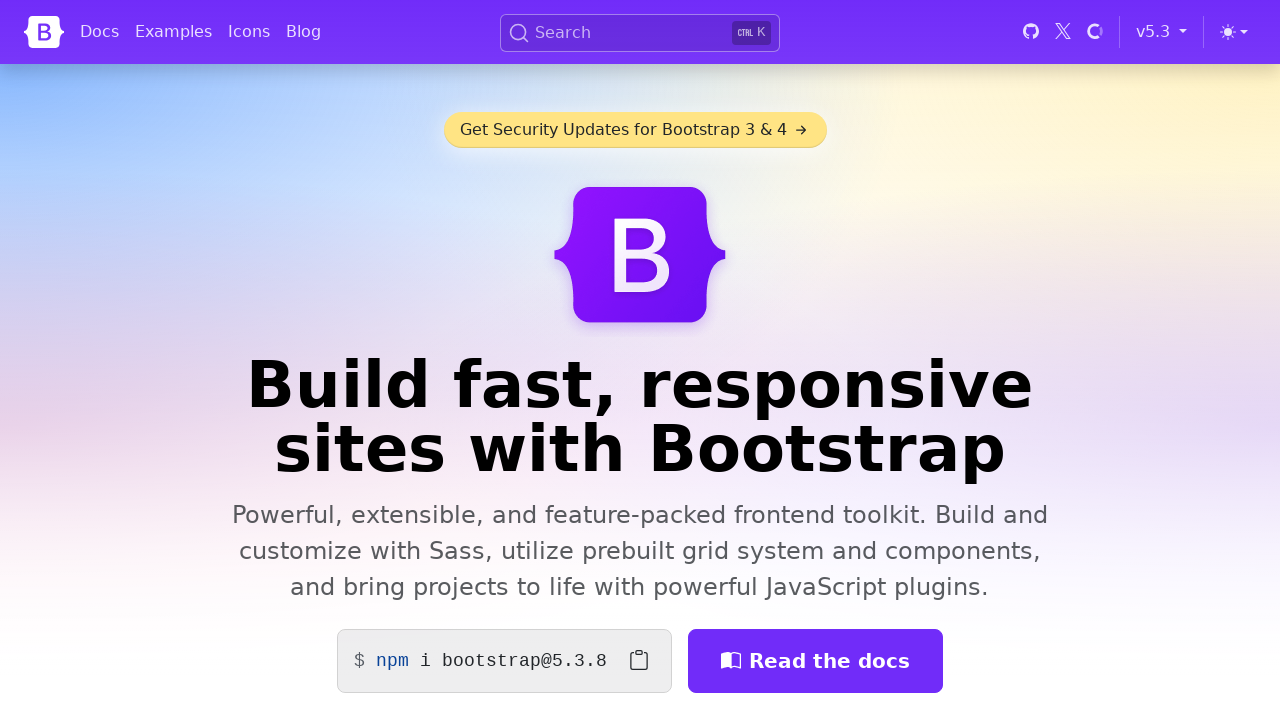

Clicked on docs link to navigate to documentation at (100, 32) on a:has-text('docs')
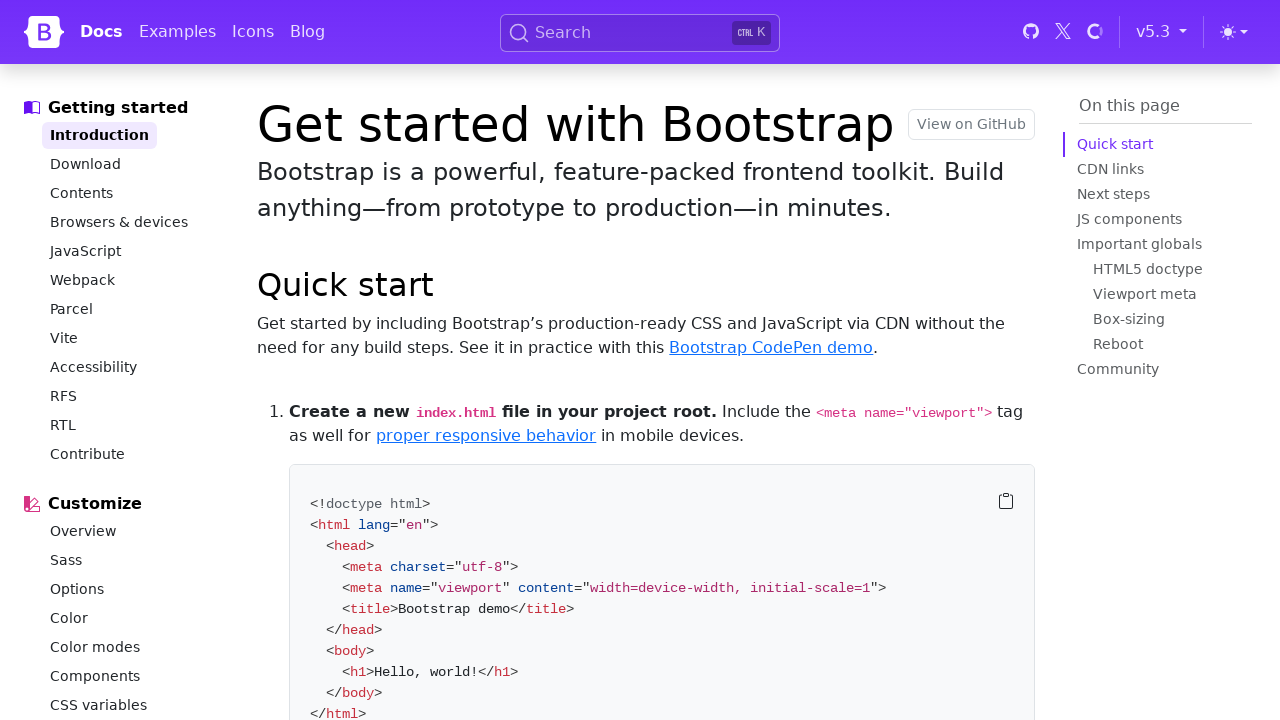

Clicked on Download section in navigation menu at (86, 164) on #bd-docs-nav ul > li:nth-child(1) > ul > li:nth-child(2) > a
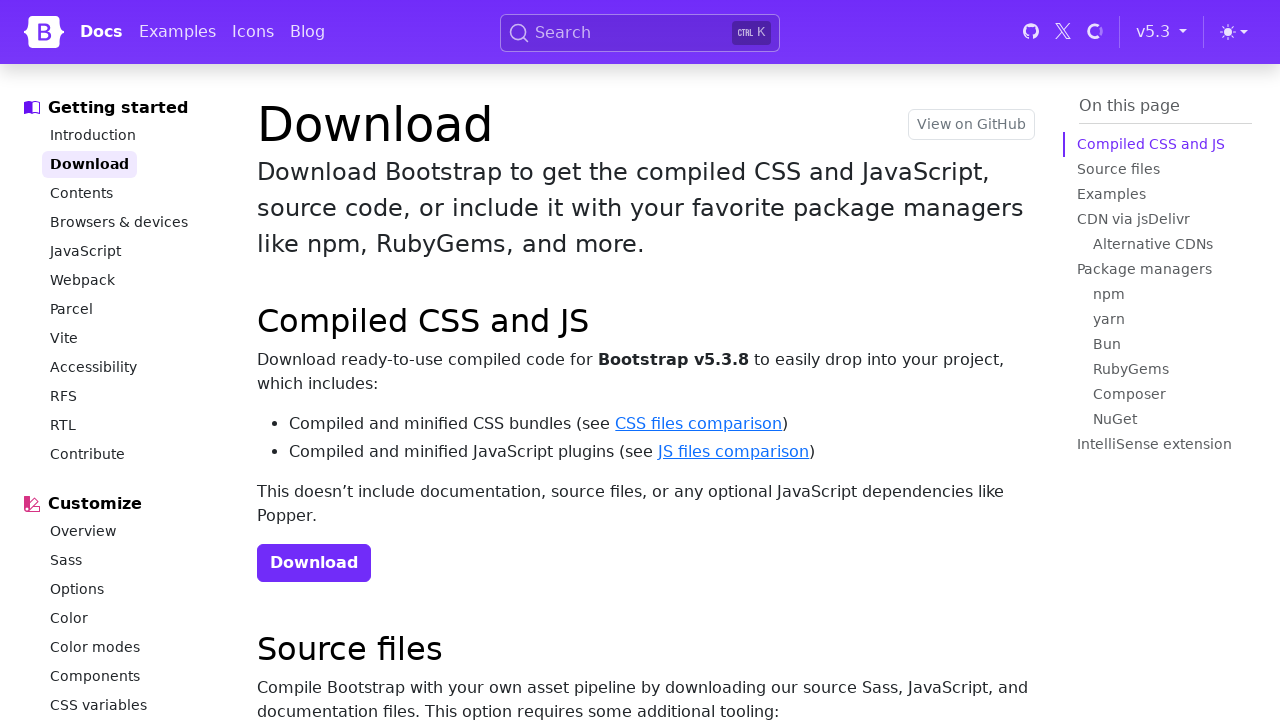

Clicked on the download link in main content at (597, 321) on main .bd-content a
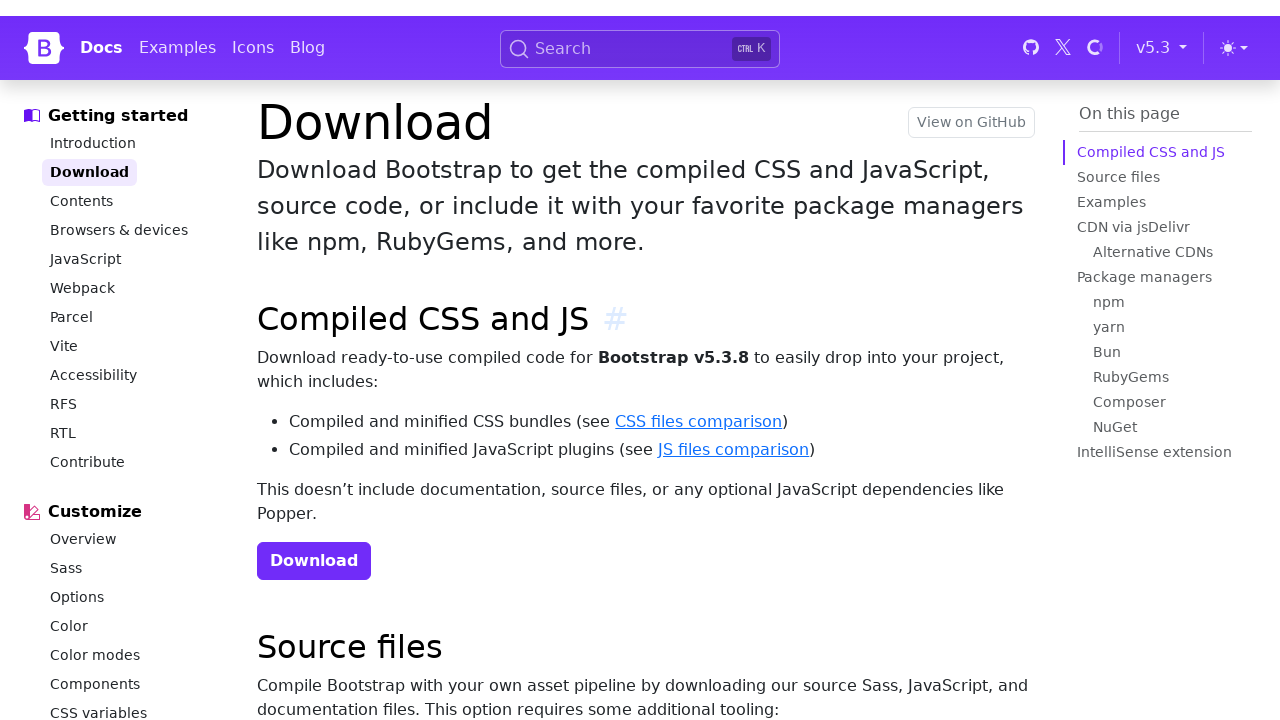

Waited for network to be idle after download link click
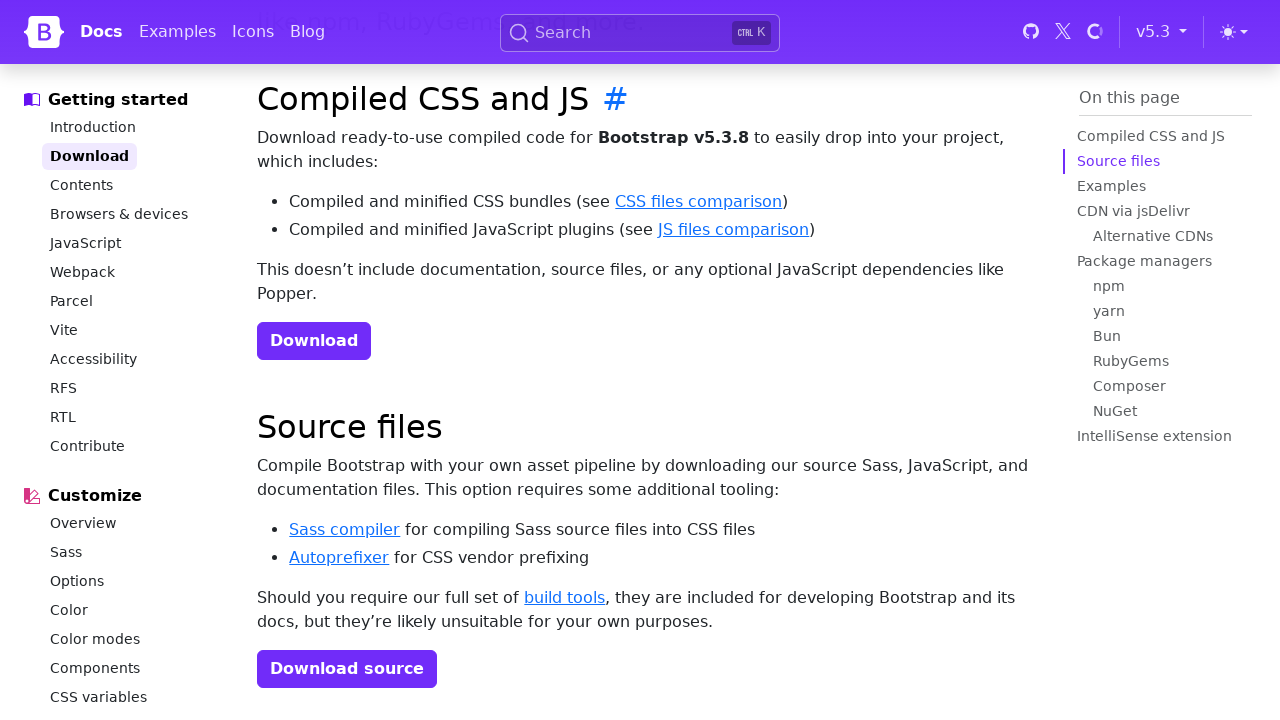

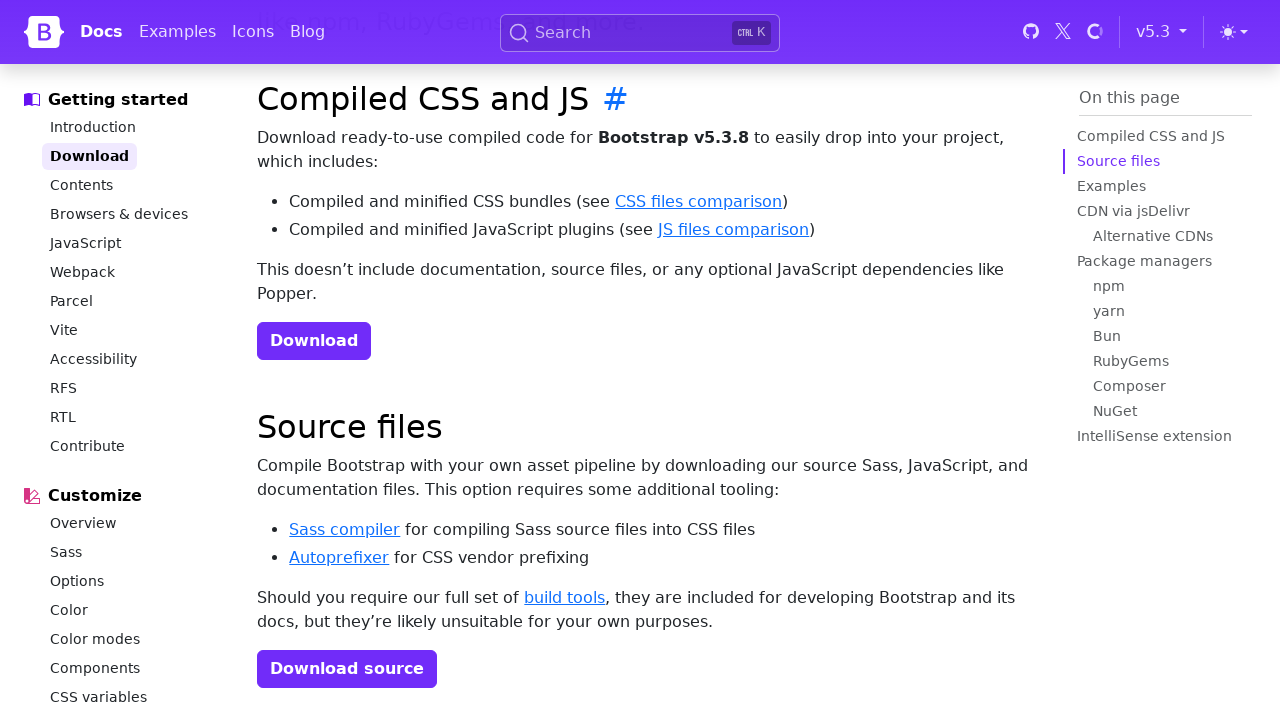